Calculates the sum of two numbers displayed on the page, selects the result from a dropdown menu, and submits the form

Starting URL: http://suninjuly.github.io/selects2.html

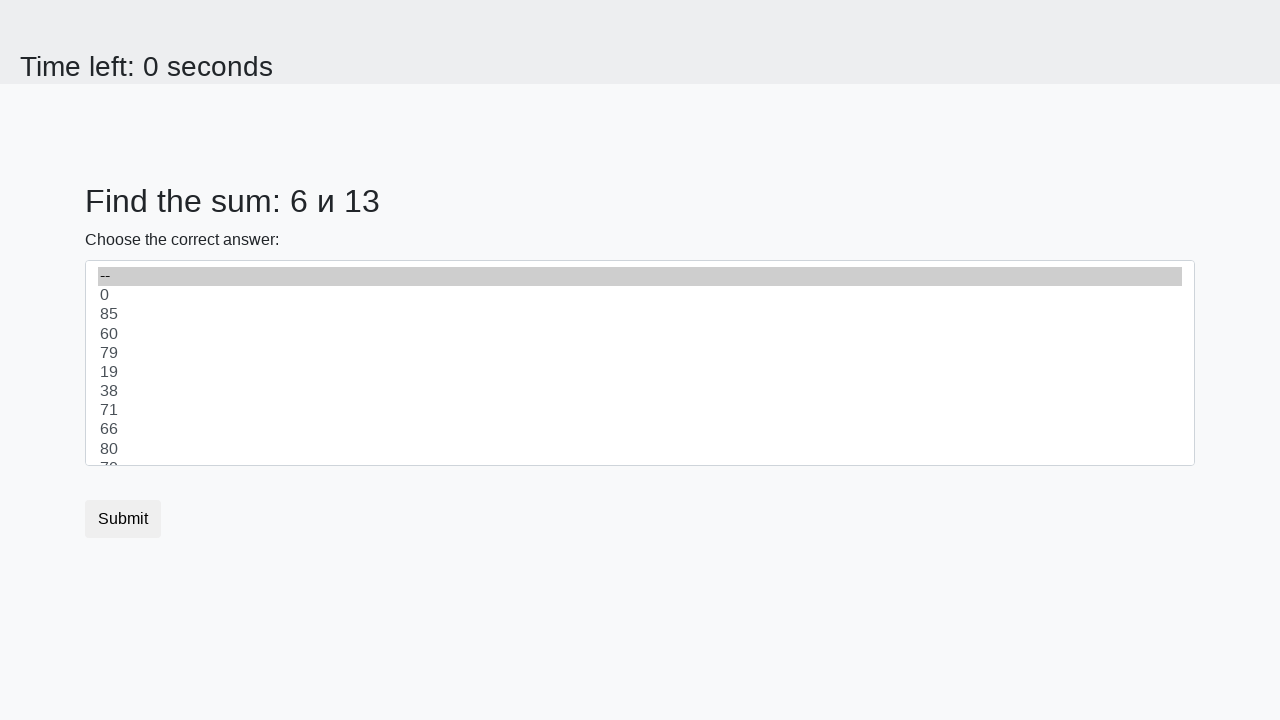

Retrieved first number from #num1 element
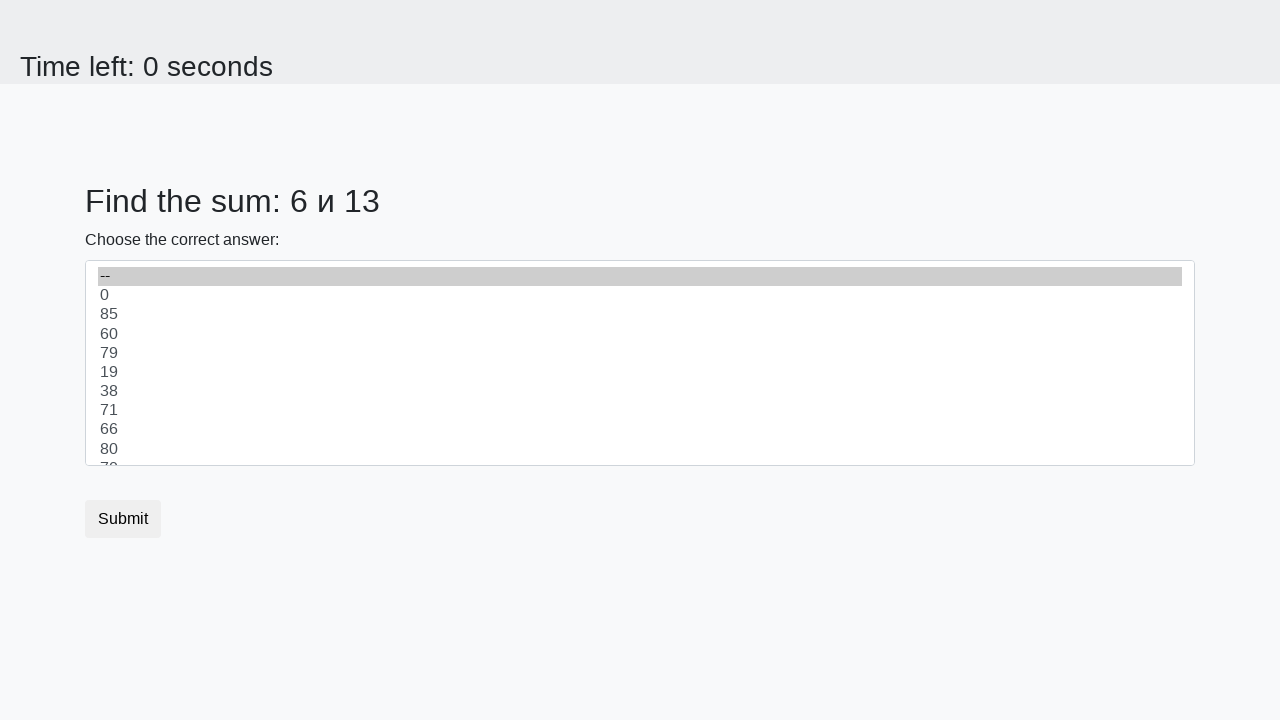

Retrieved second number from #num2 element
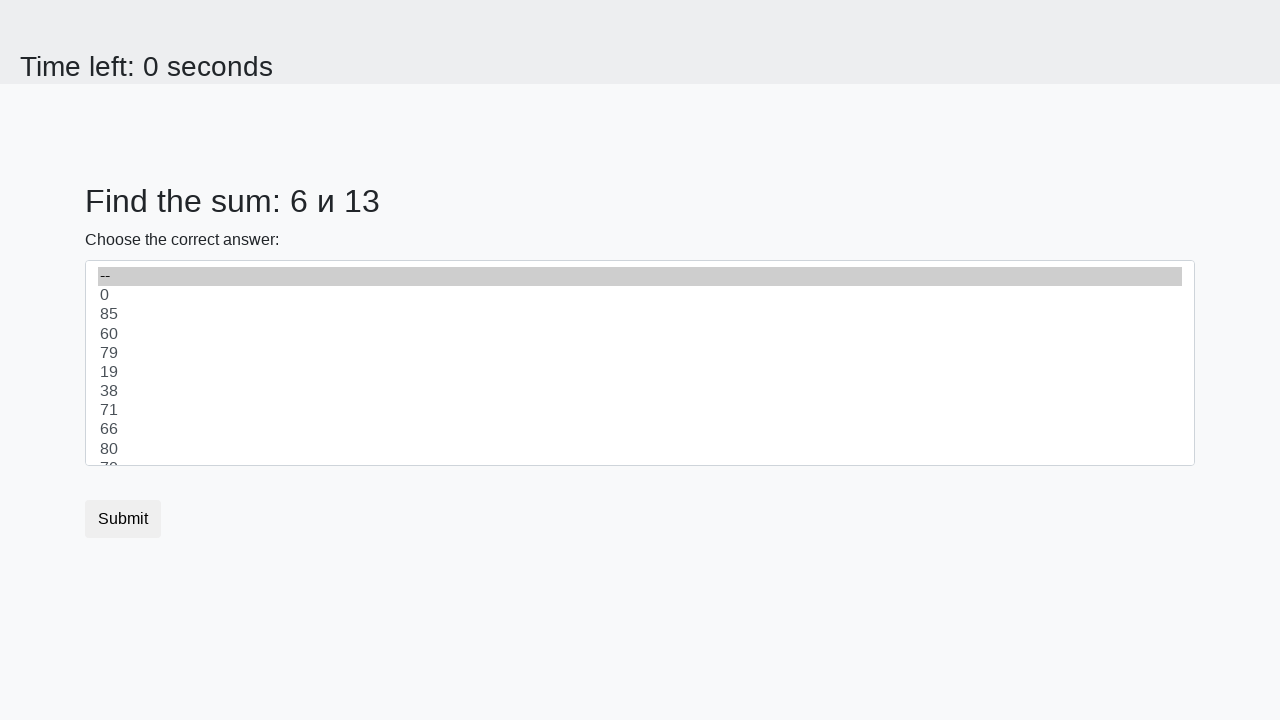

Calculated sum: 6 + 13 = 19
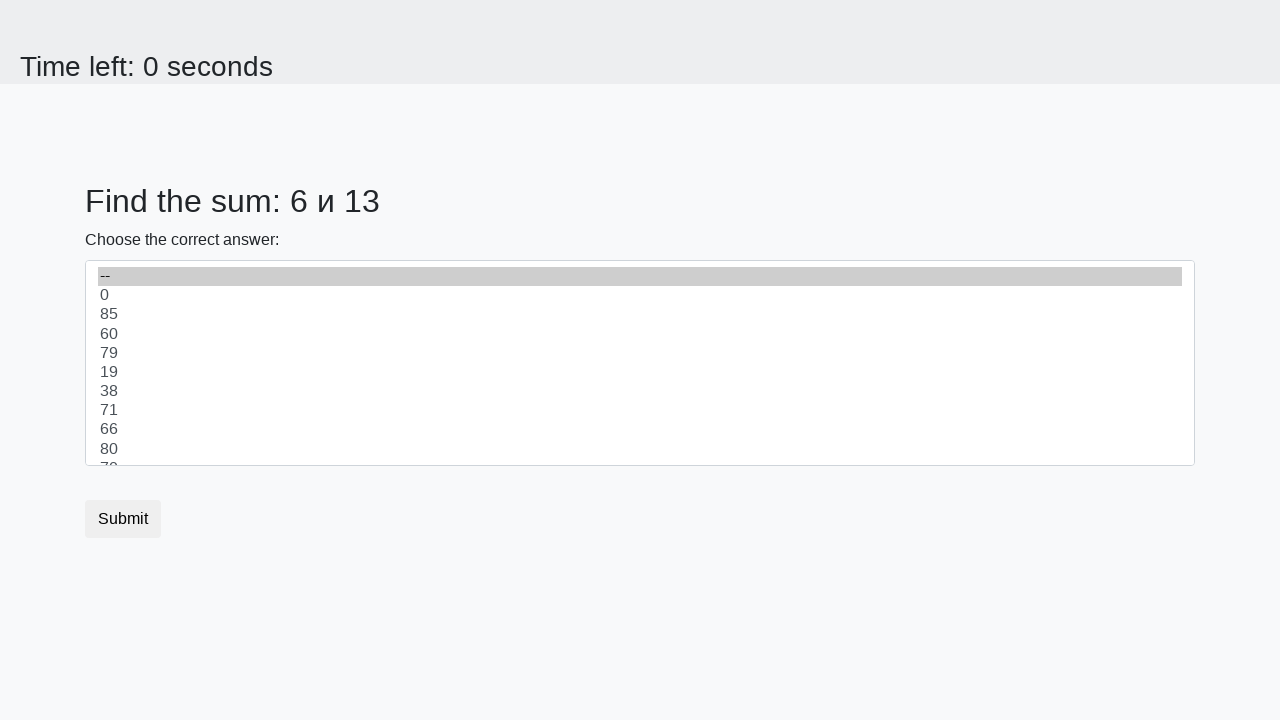

Selected value 19 from dropdown menu on select
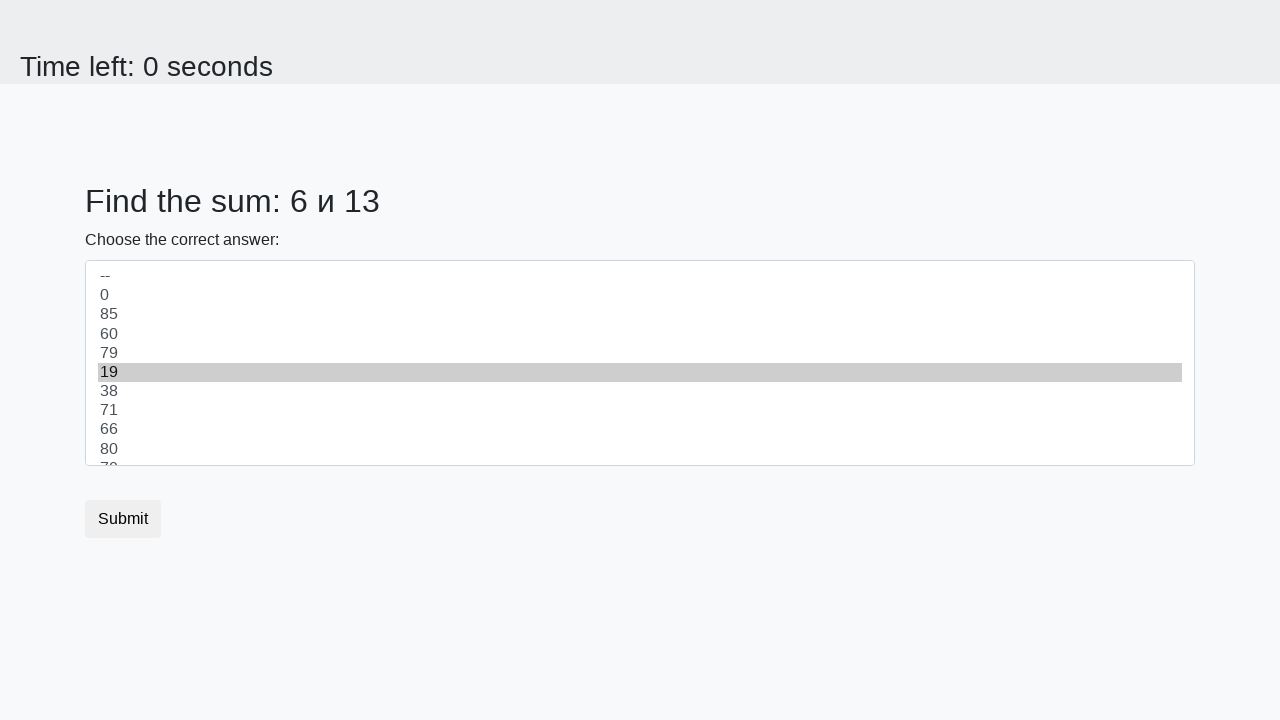

Clicked submit button to submit the form at (123, 519) on .btn
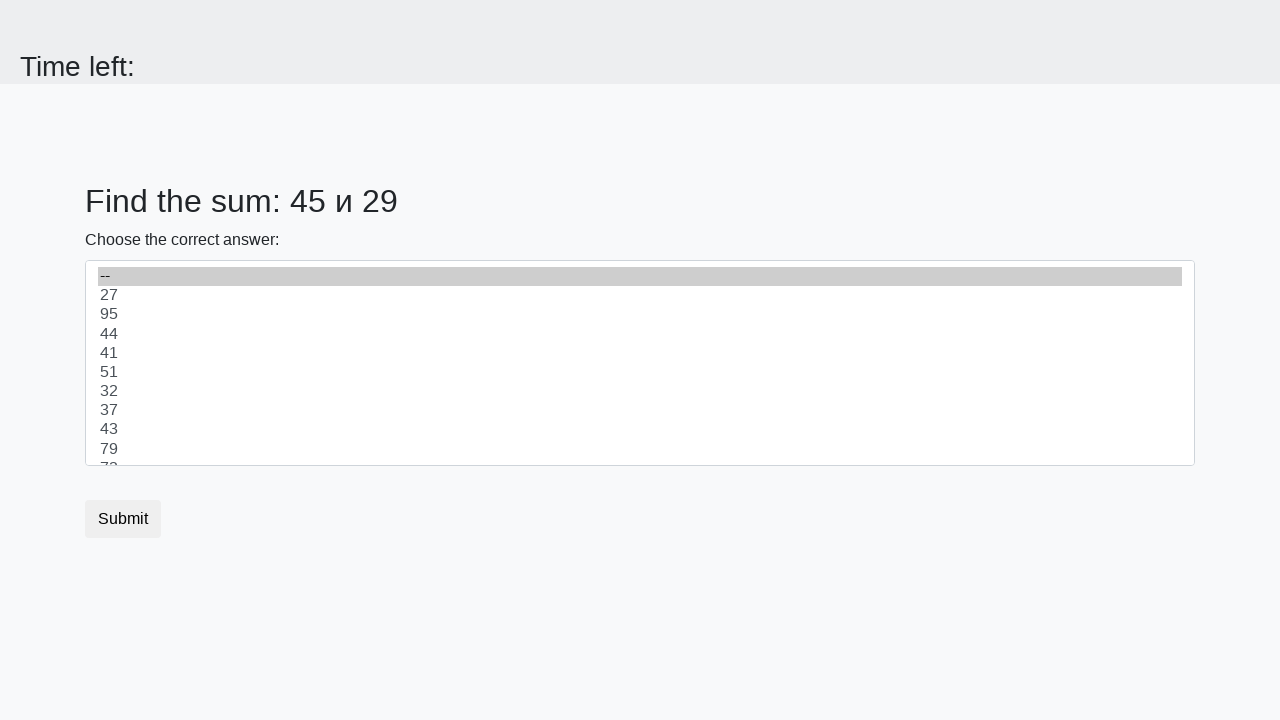

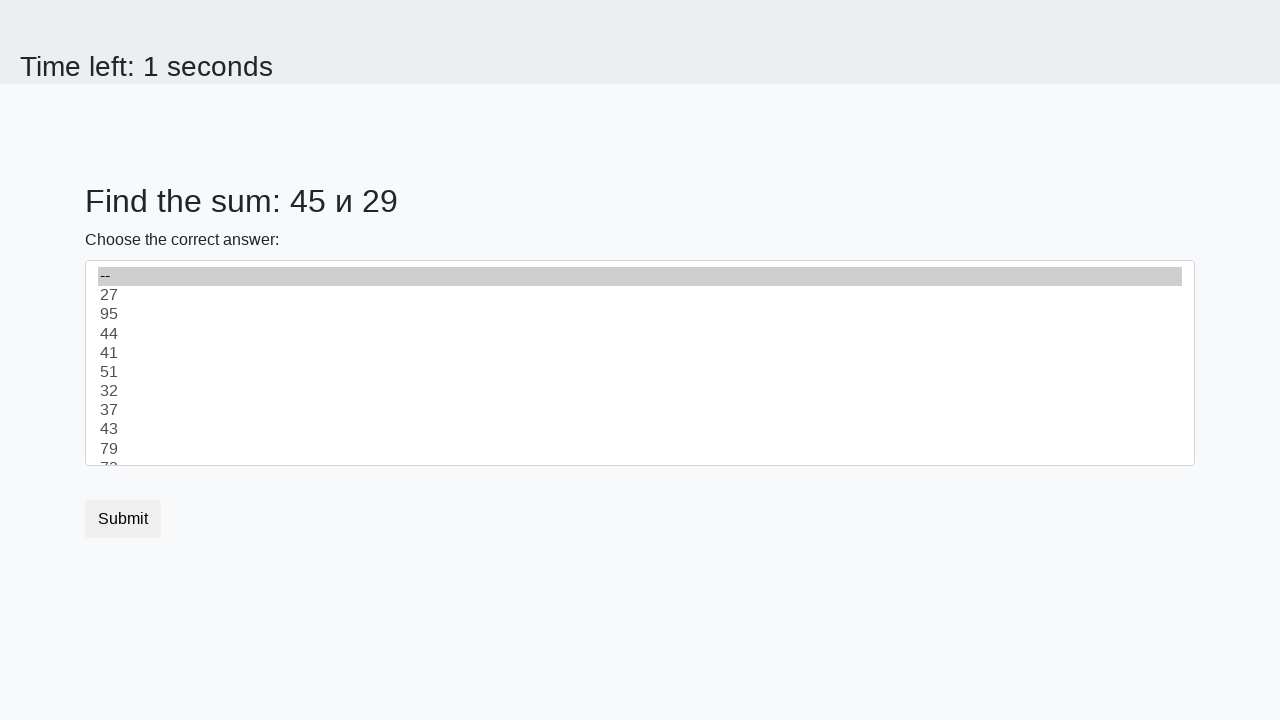